Tests that clicking the "Get started" link navigates to the intro page

Starting URL: https://playwright.dev/

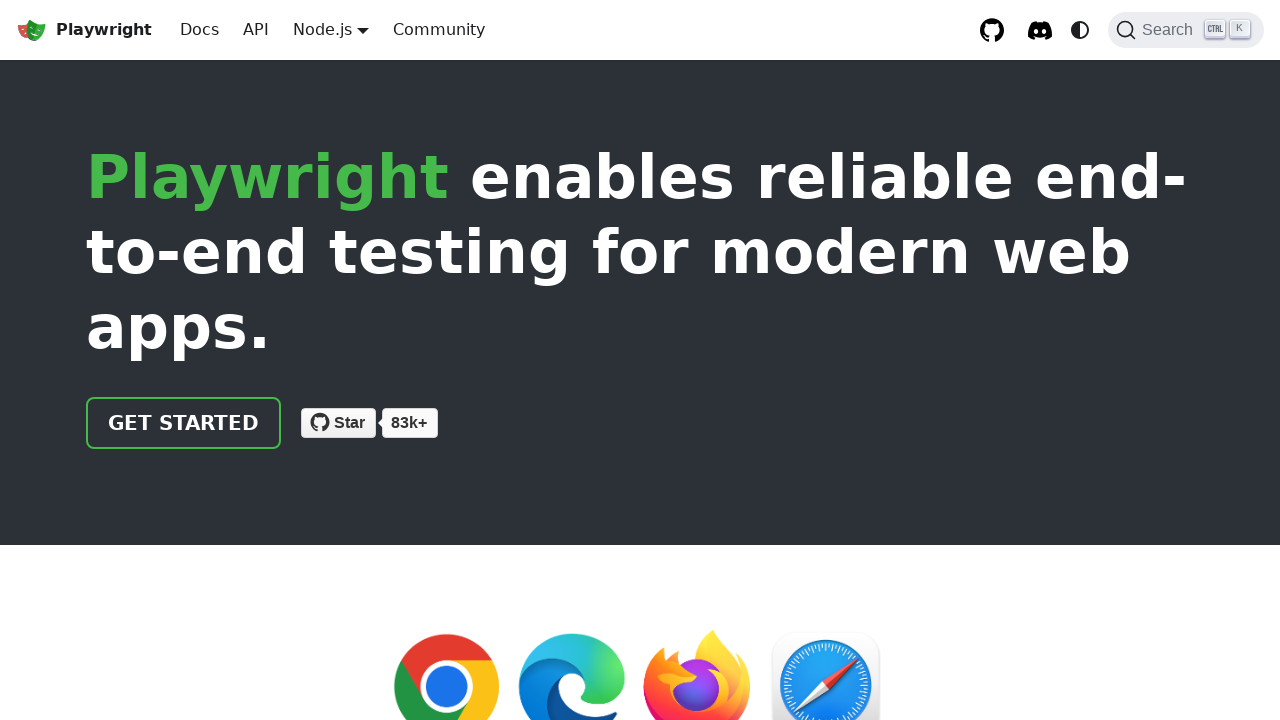

Clicked the 'Get started' link at (184, 423) on internal:role=link[name="Get started"i]
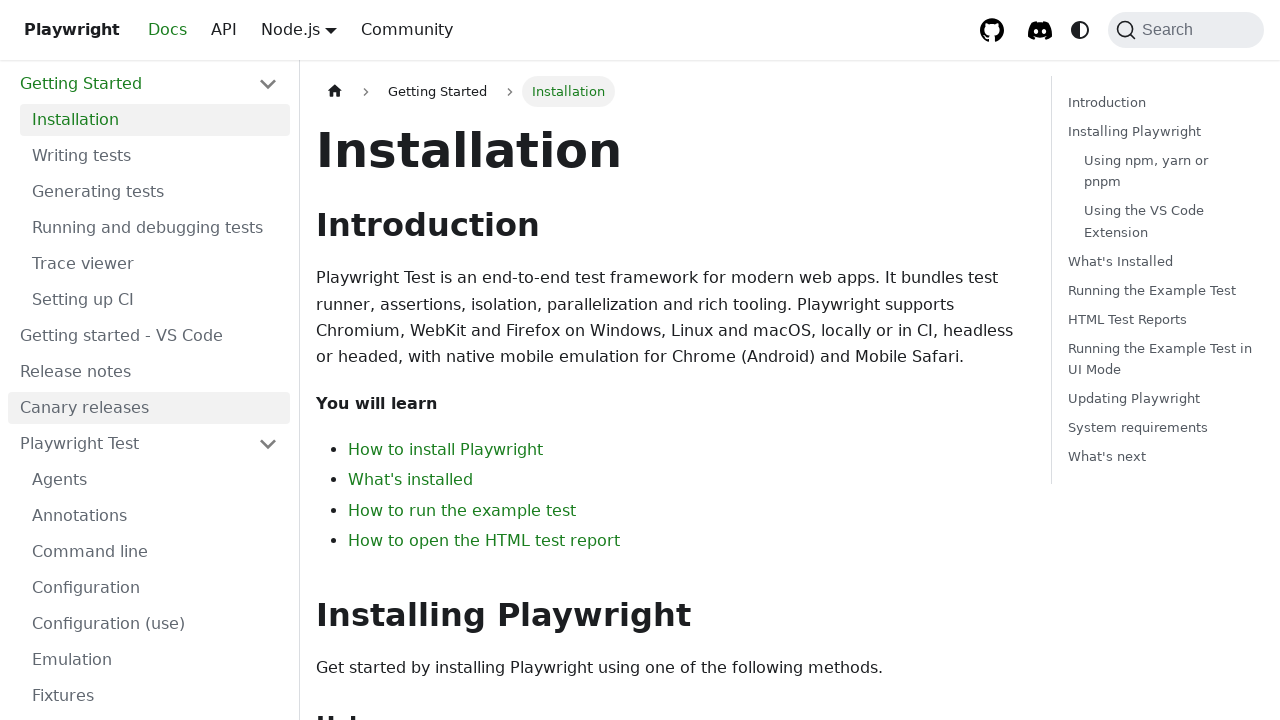

Verified that the page URL contains 'intro'
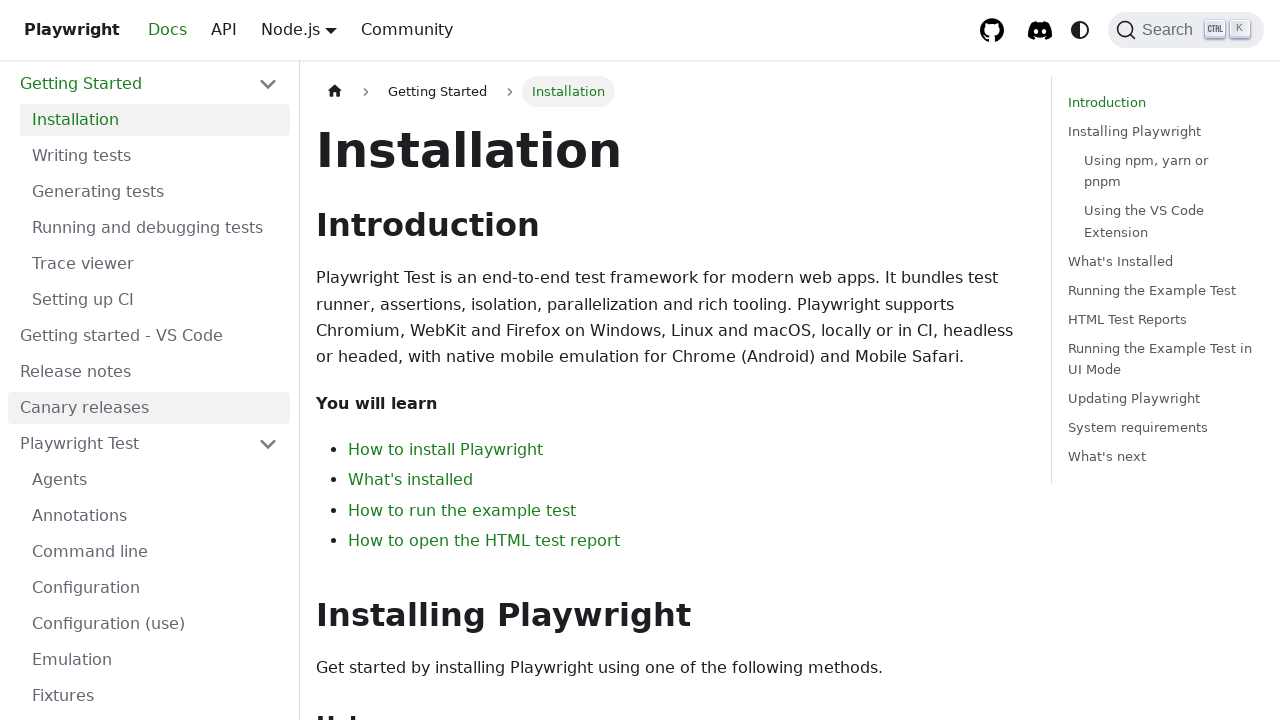

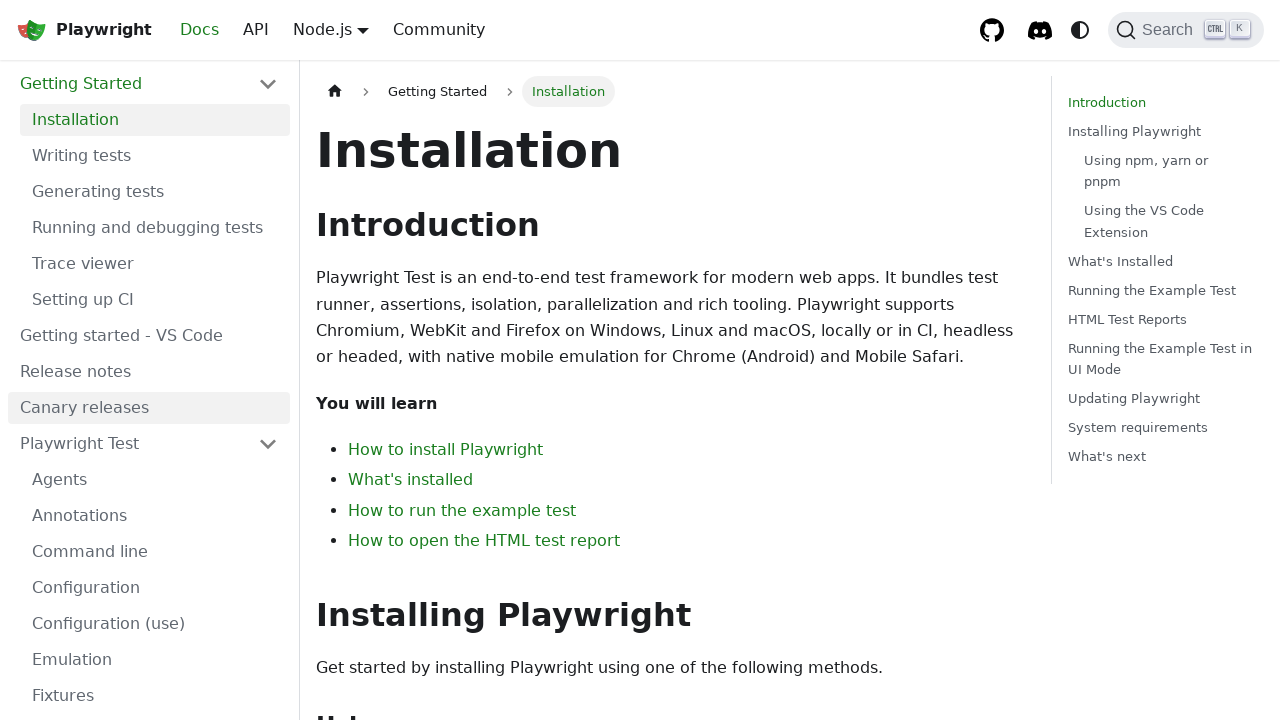